Tests drag-and-drop functionality on jQuery UI demo page by dragging an element from source to target within an iframe

Starting URL: http://jqueryui.com/droppable/

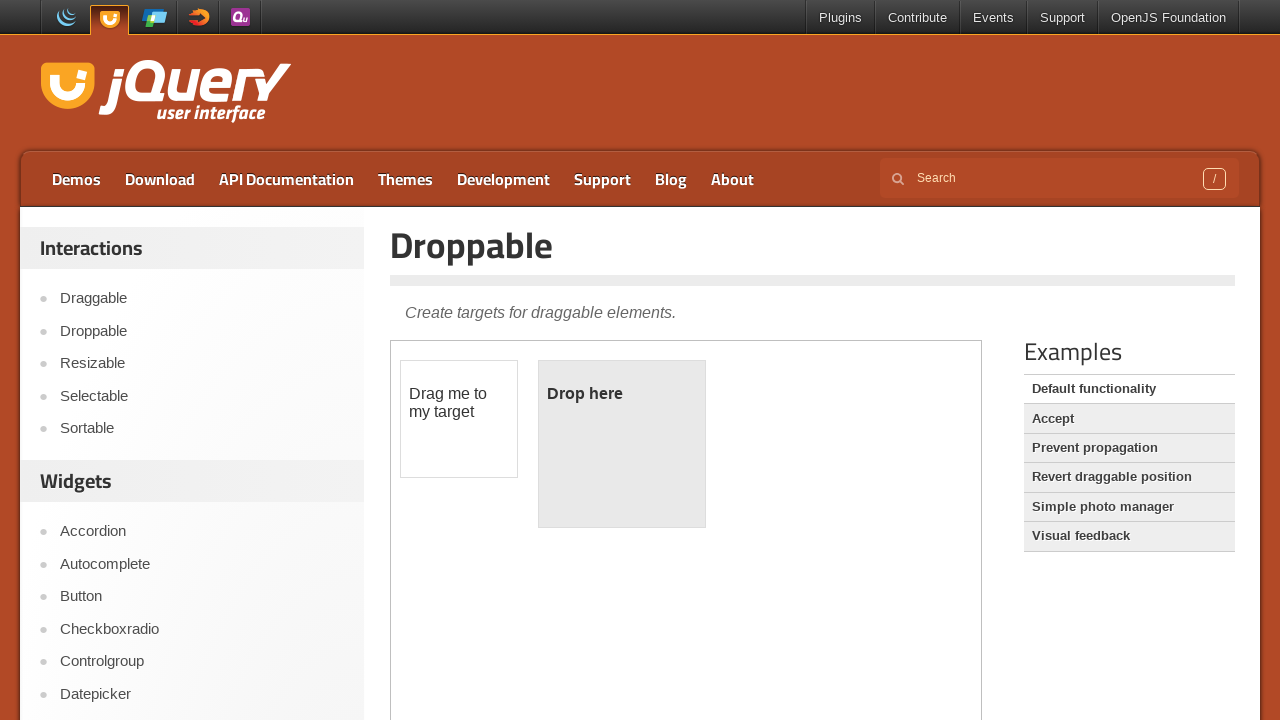

Located the demo iframe on jQuery UI droppable page
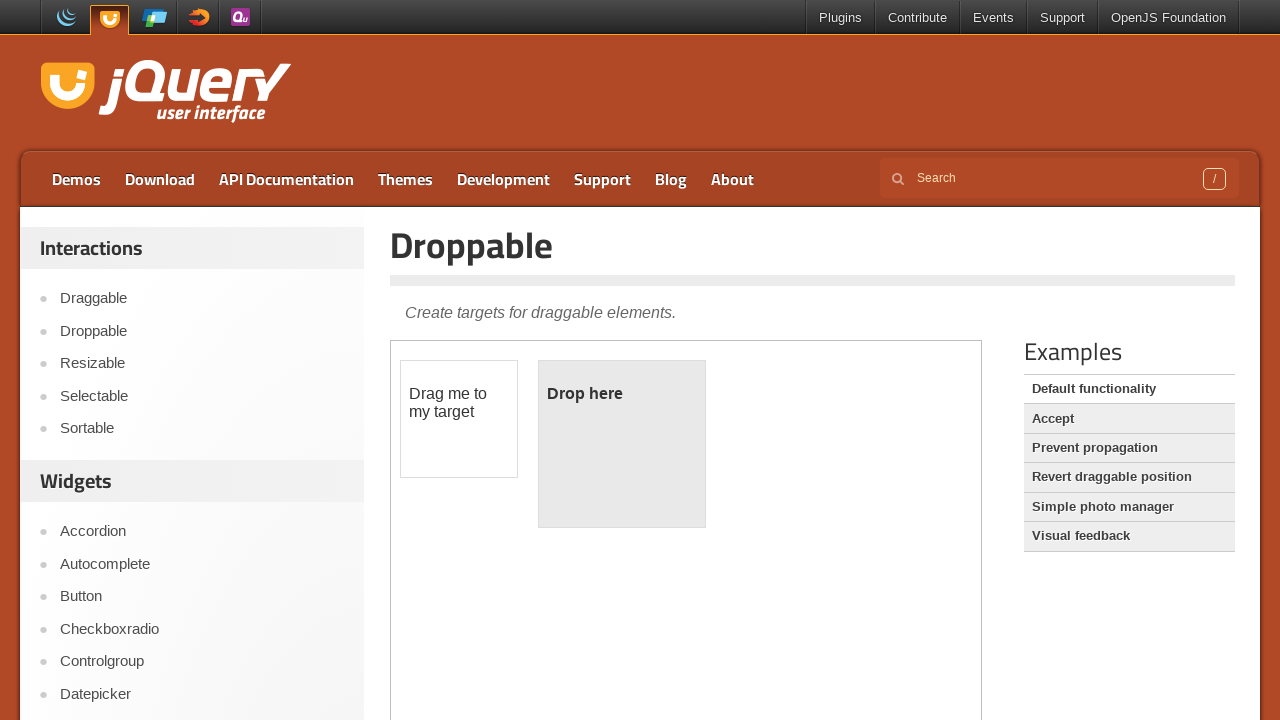

Located the draggable source element with id 'draggable'
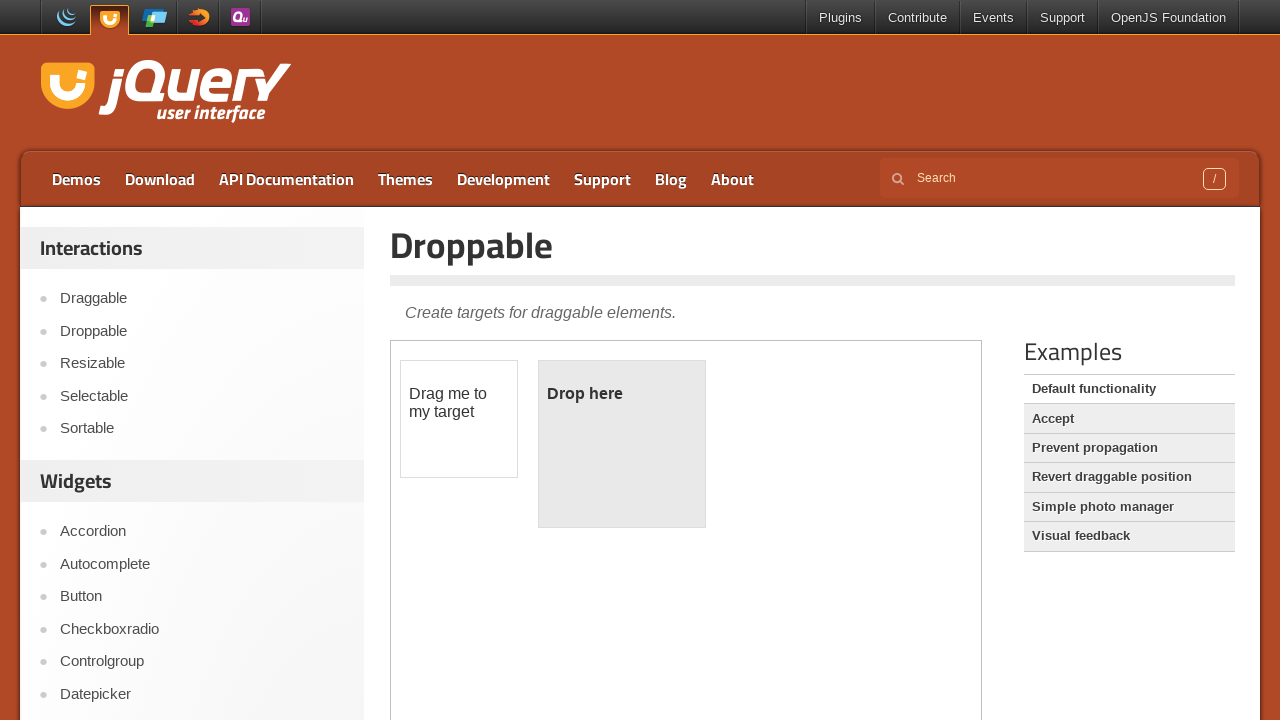

Located the droppable target element with id 'droppable'
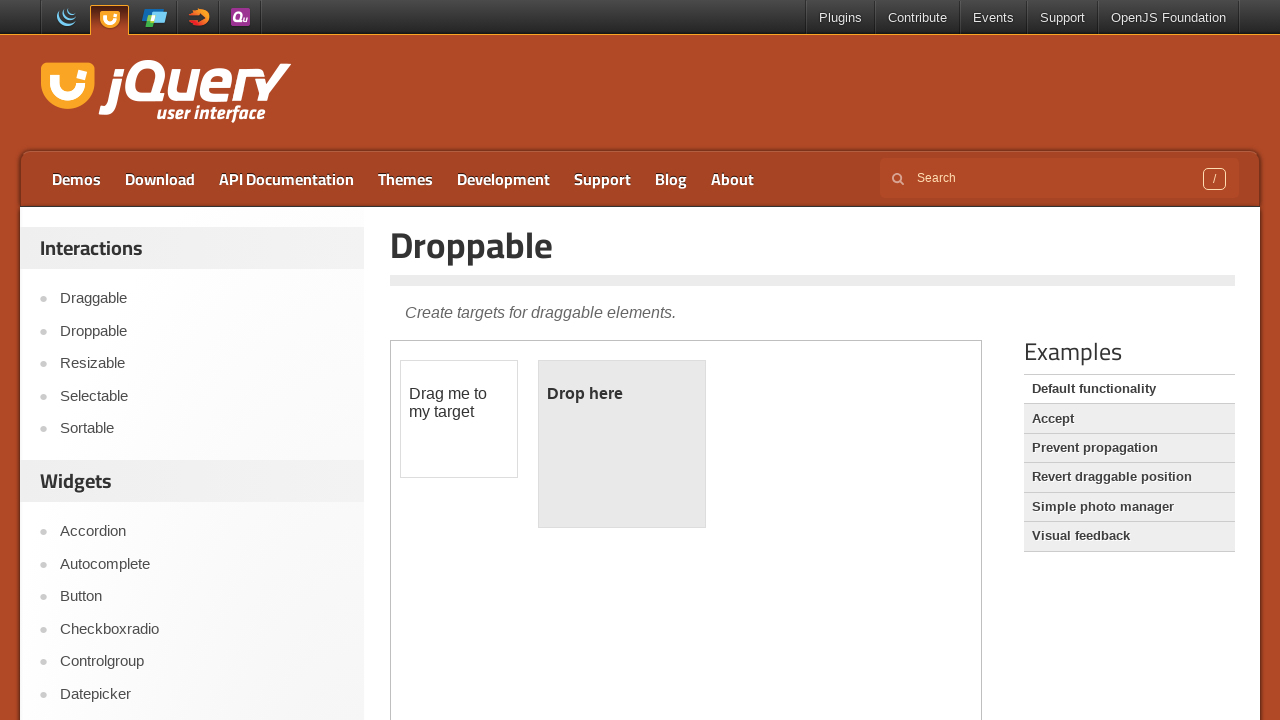

Successfully dragged the source element to the target element at (622, 444)
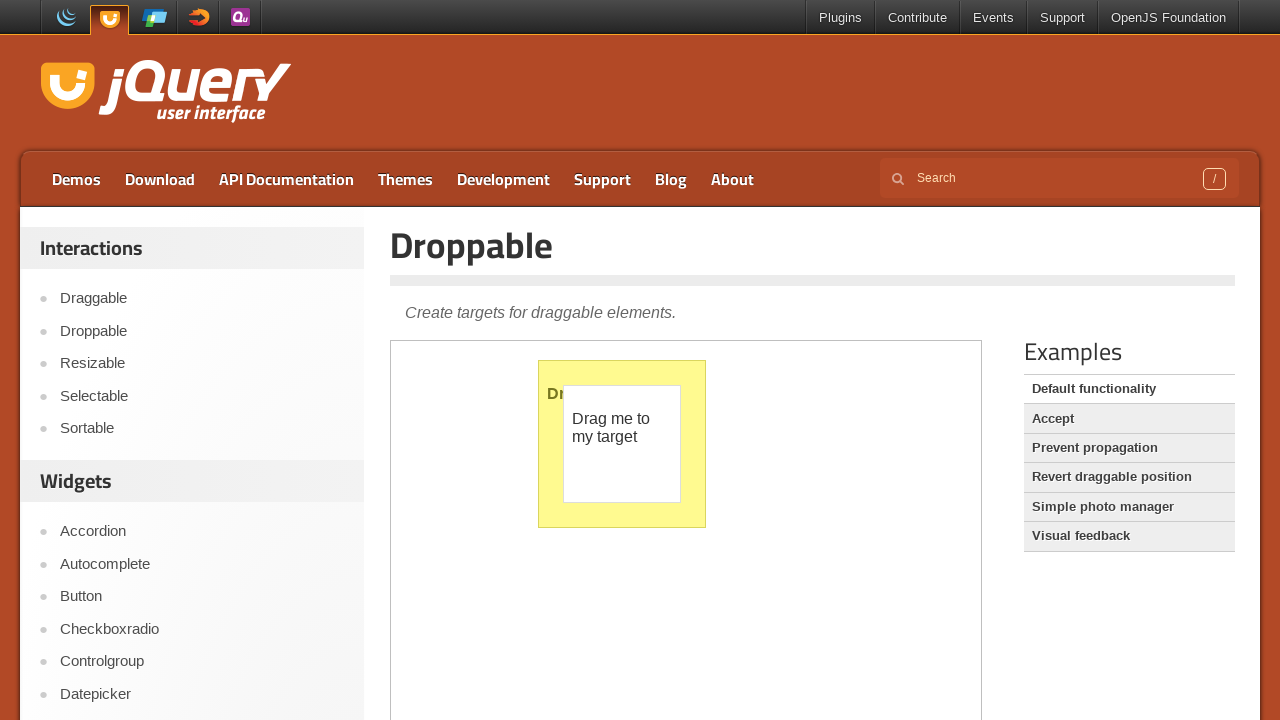

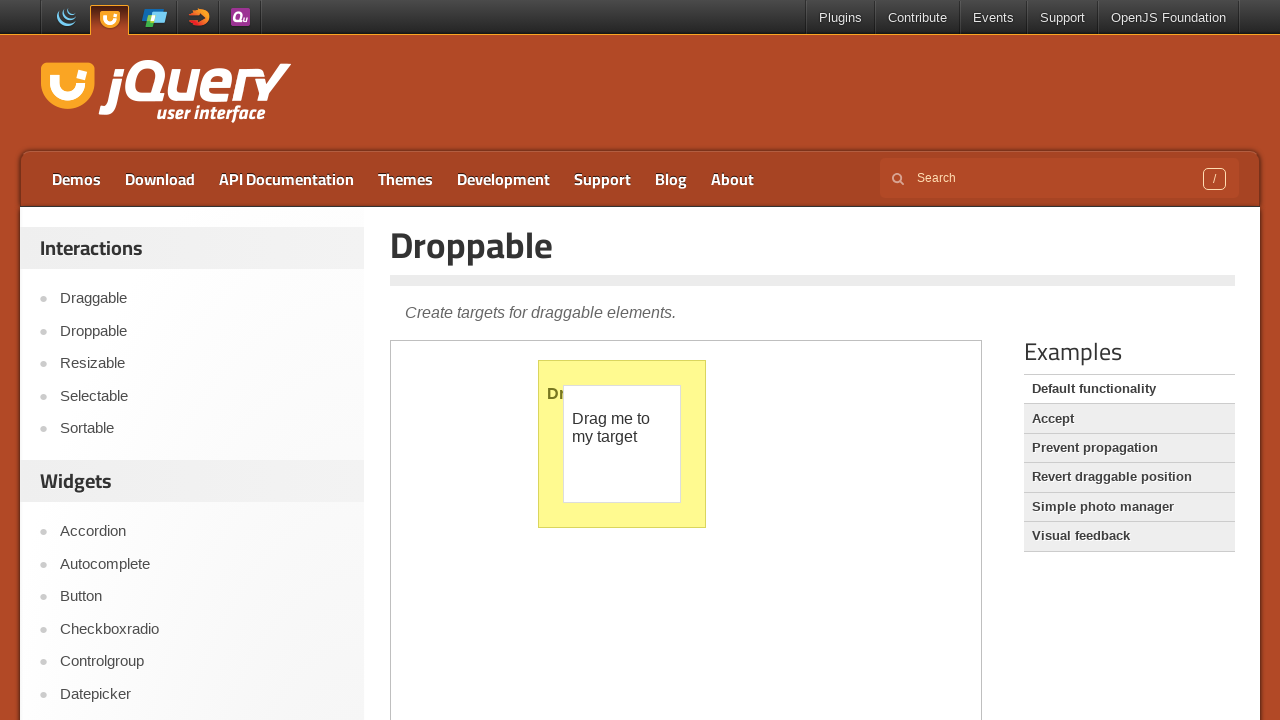